Tests dynamic home link that opens in a new tab with dynamic ID

Starting URL: https://demoqa.com/elements

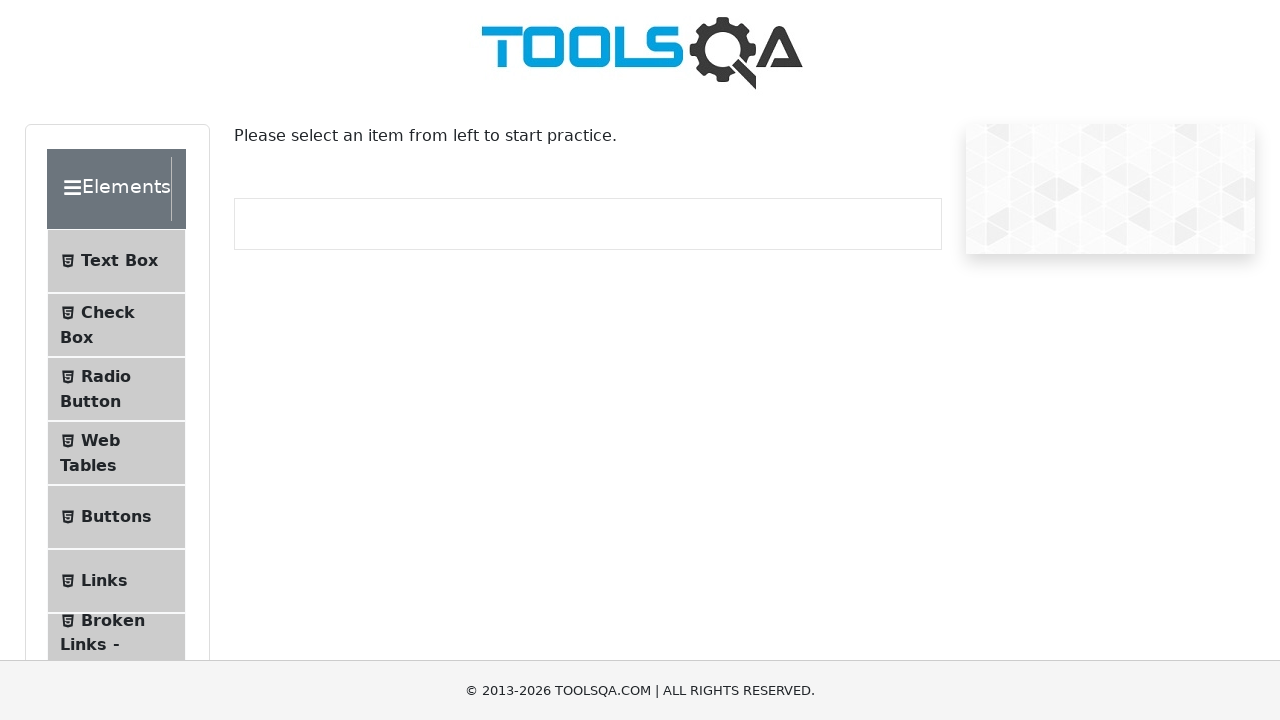

Scrolled Links menu item into view
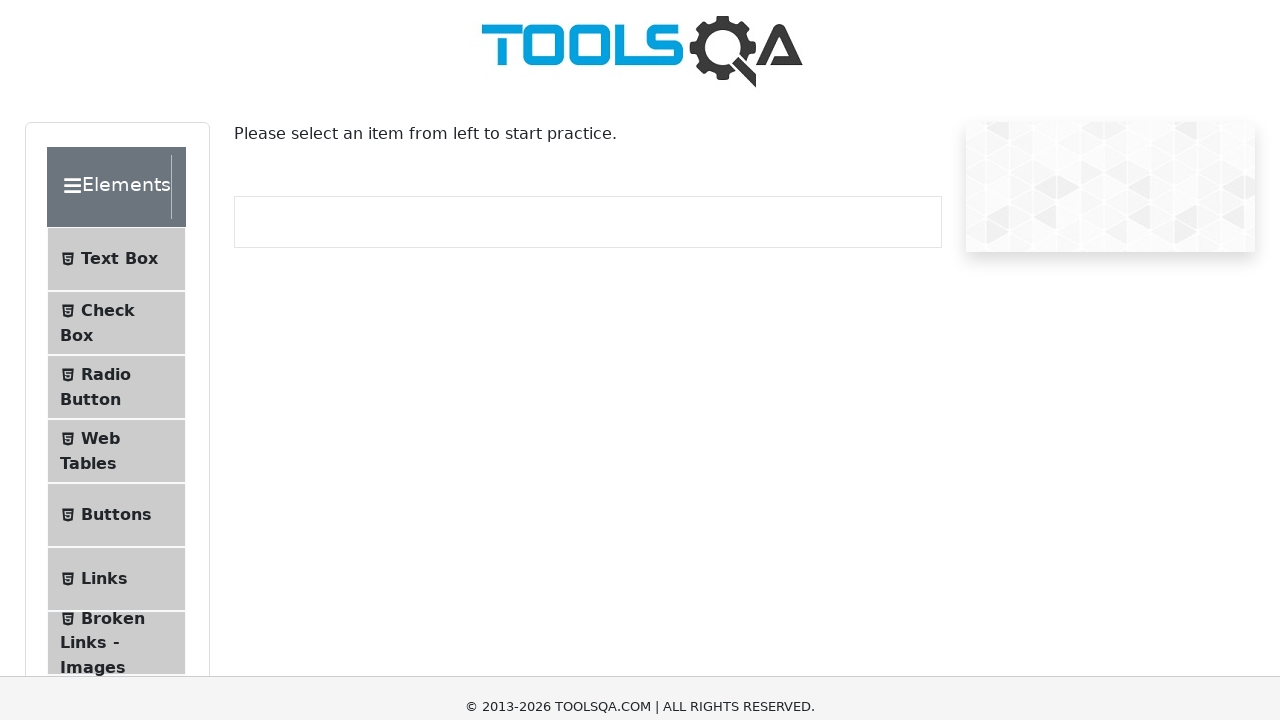

Clicked Links menu item at (116, 32) on #item-5
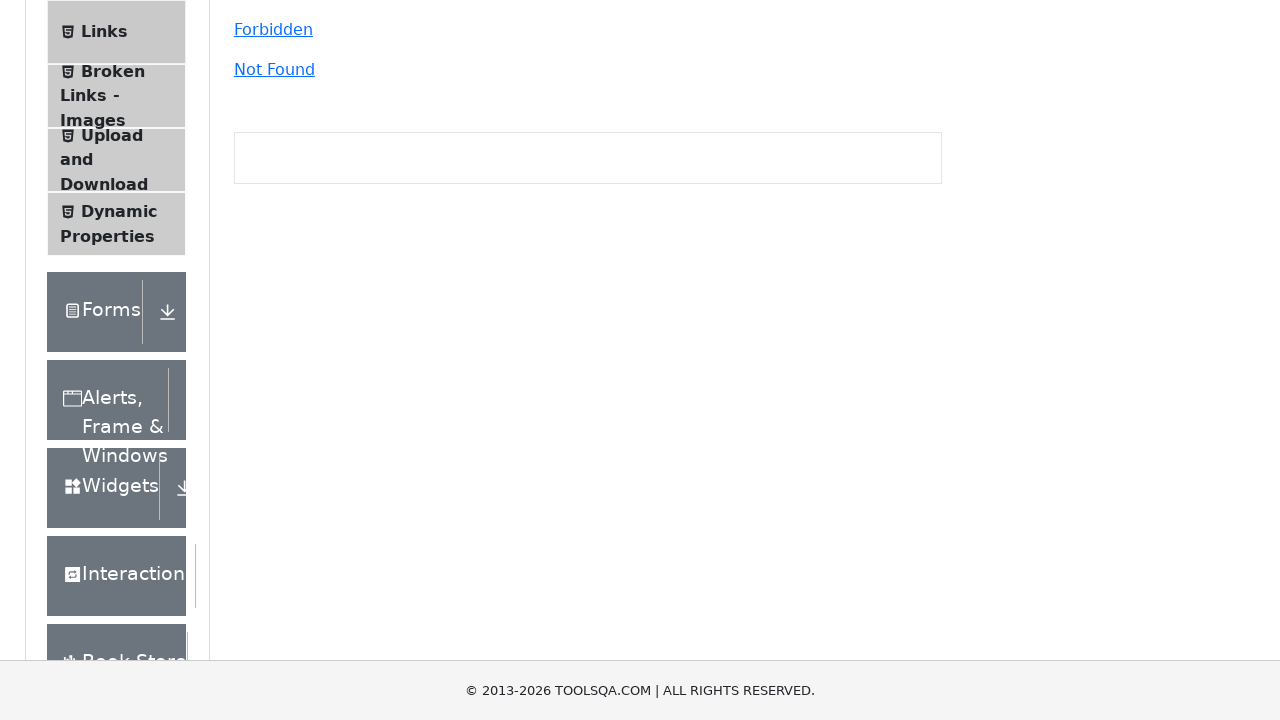

Waited 1 second for page to stabilize
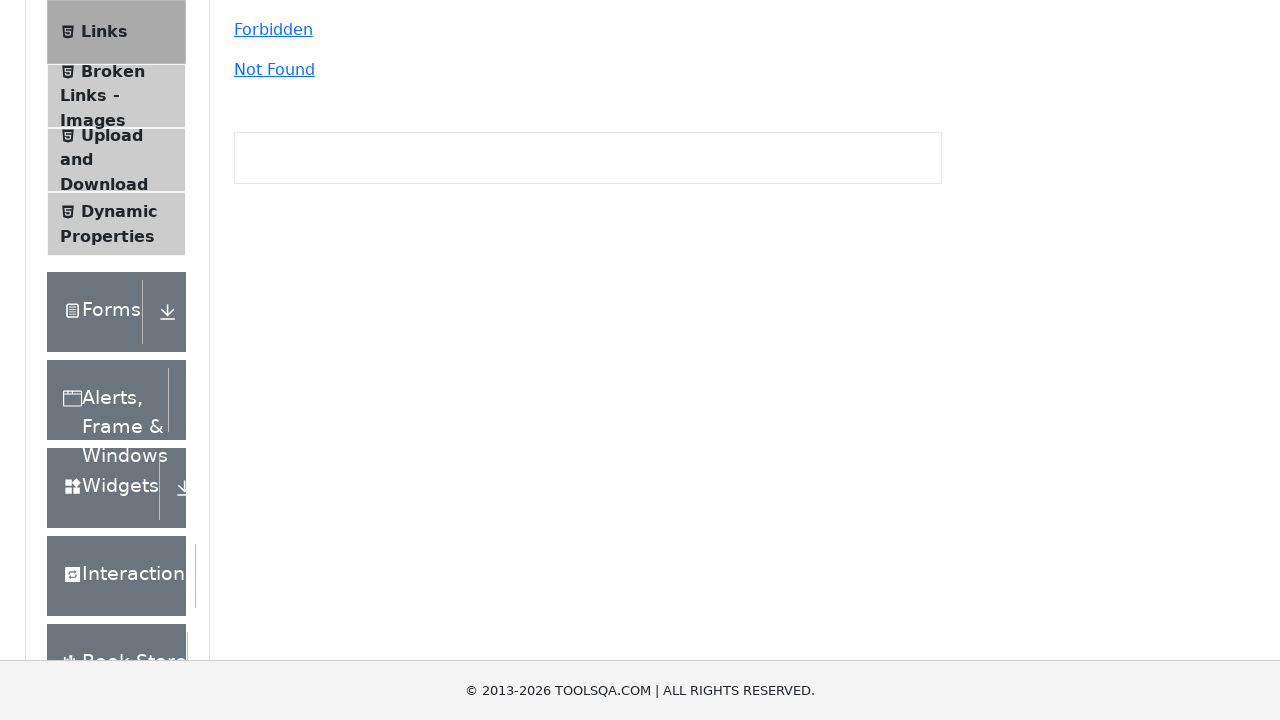

Clicked dynamic home link that opens in new tab at (258, 306) on #dynamicLink
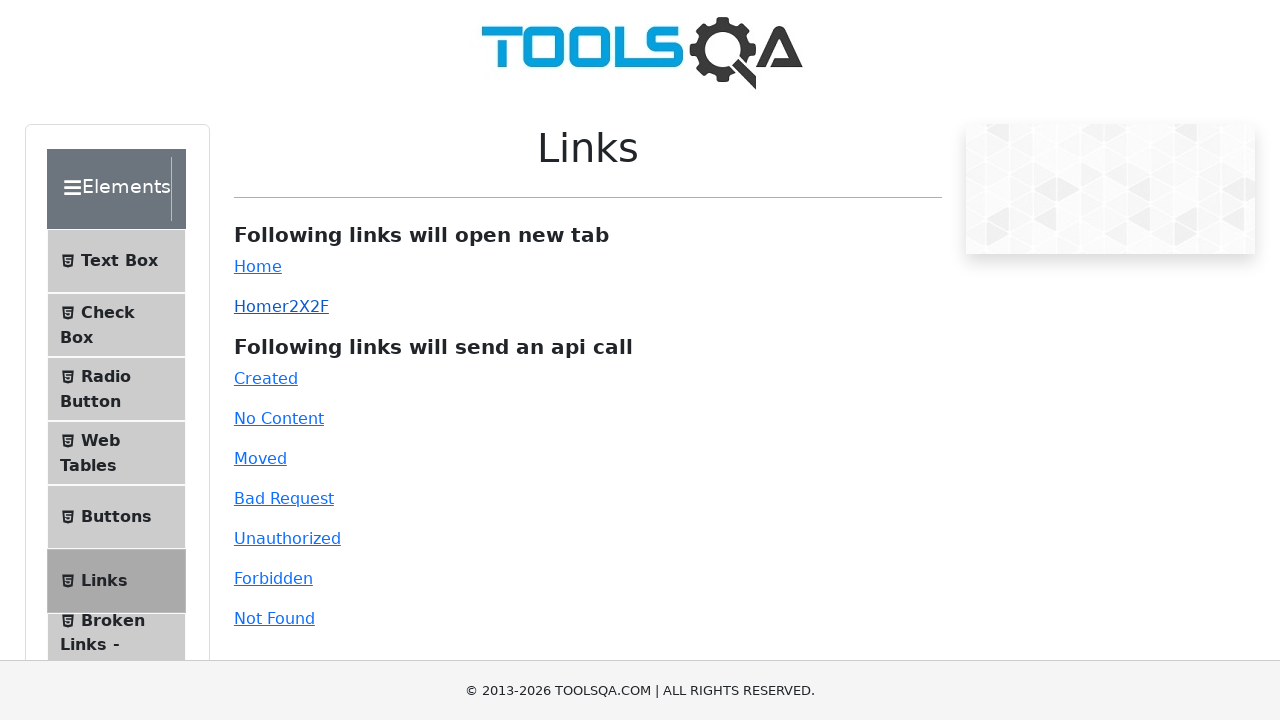

New tab opened with dynamic ID
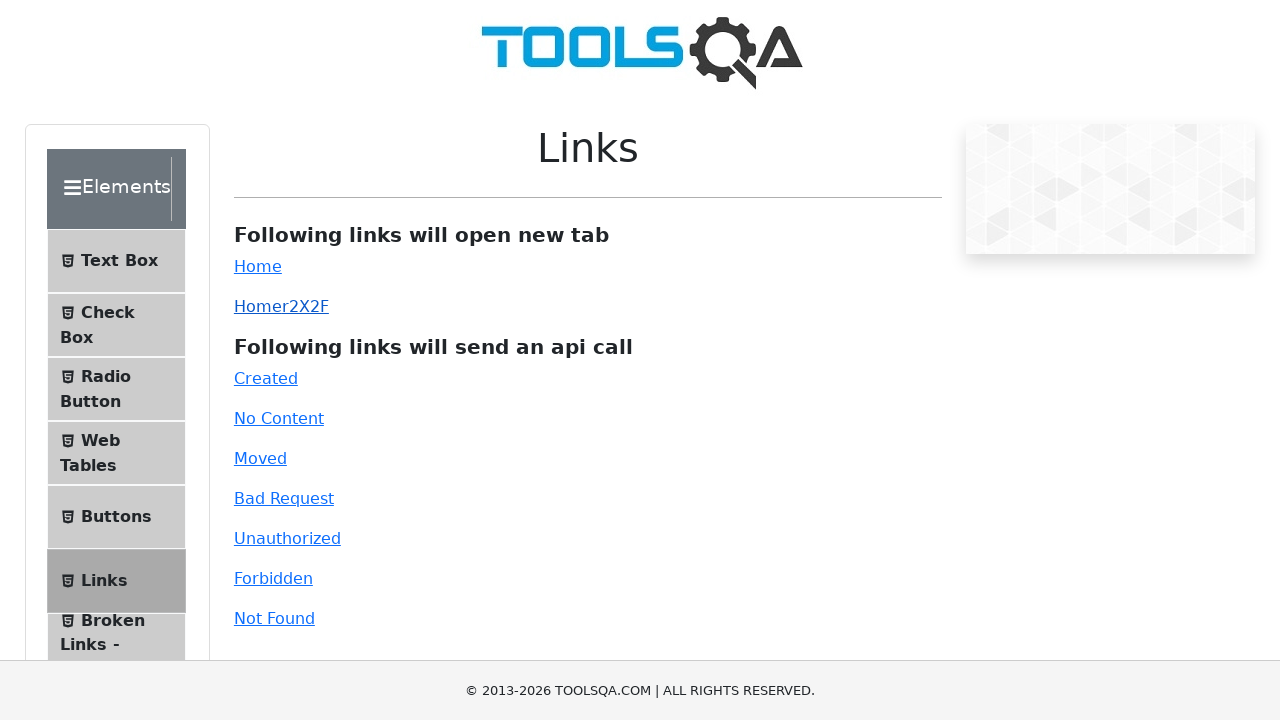

New tab fully loaded
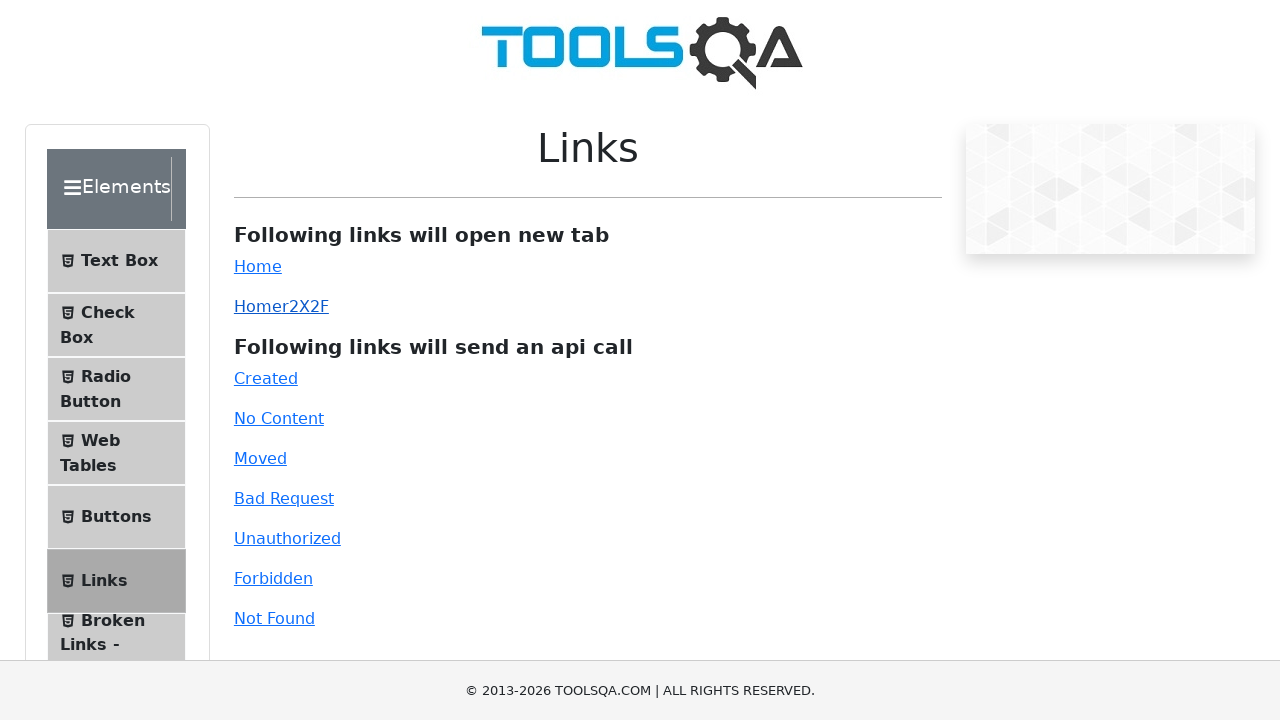

Closed new tab
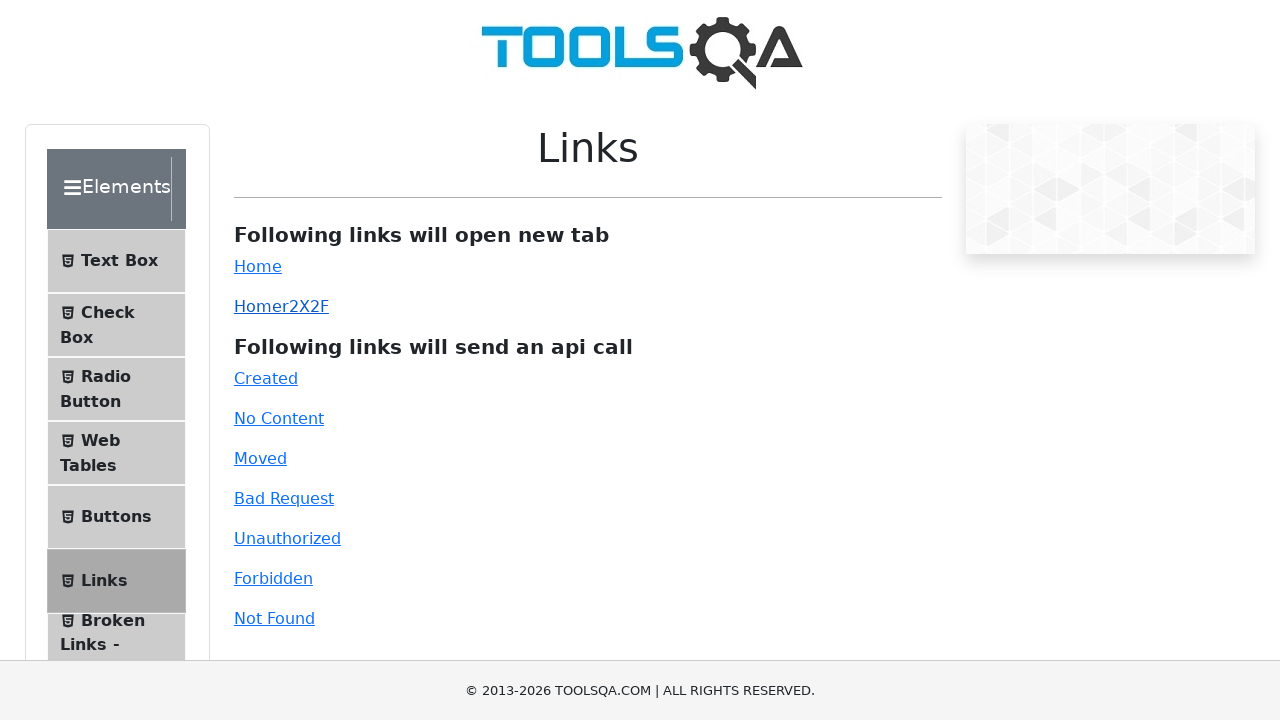

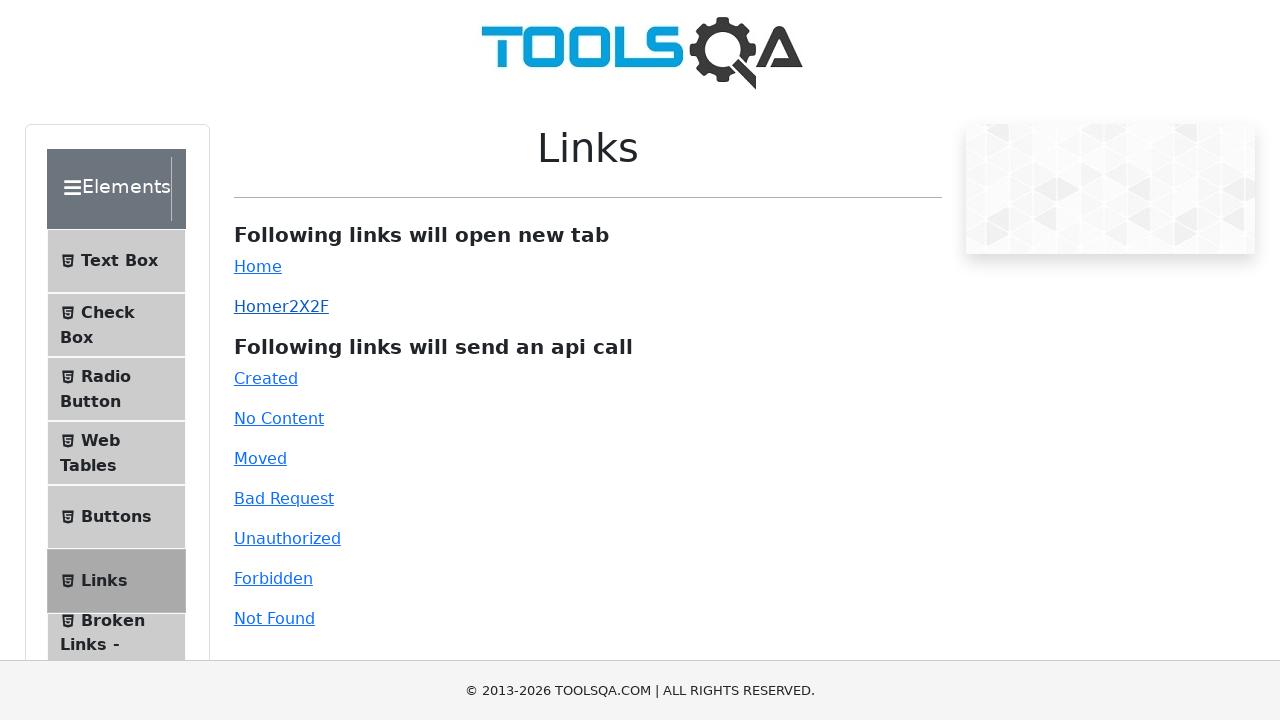